Tests the A/B Testing link by clicking it and verifying the page loads correctly

Starting URL: https://the-internet.herokuapp.com/

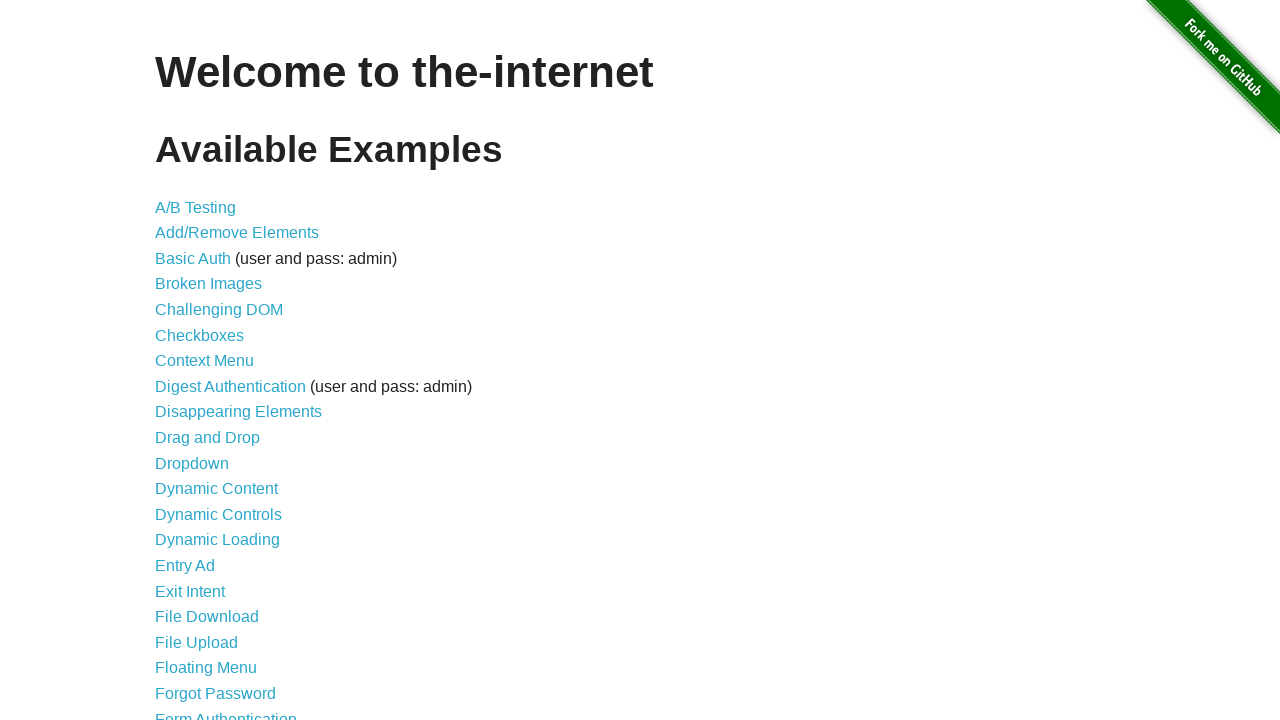

Clicked the A/B Testing link at (196, 207) on a >> internal:has-text="A/B Testing"i
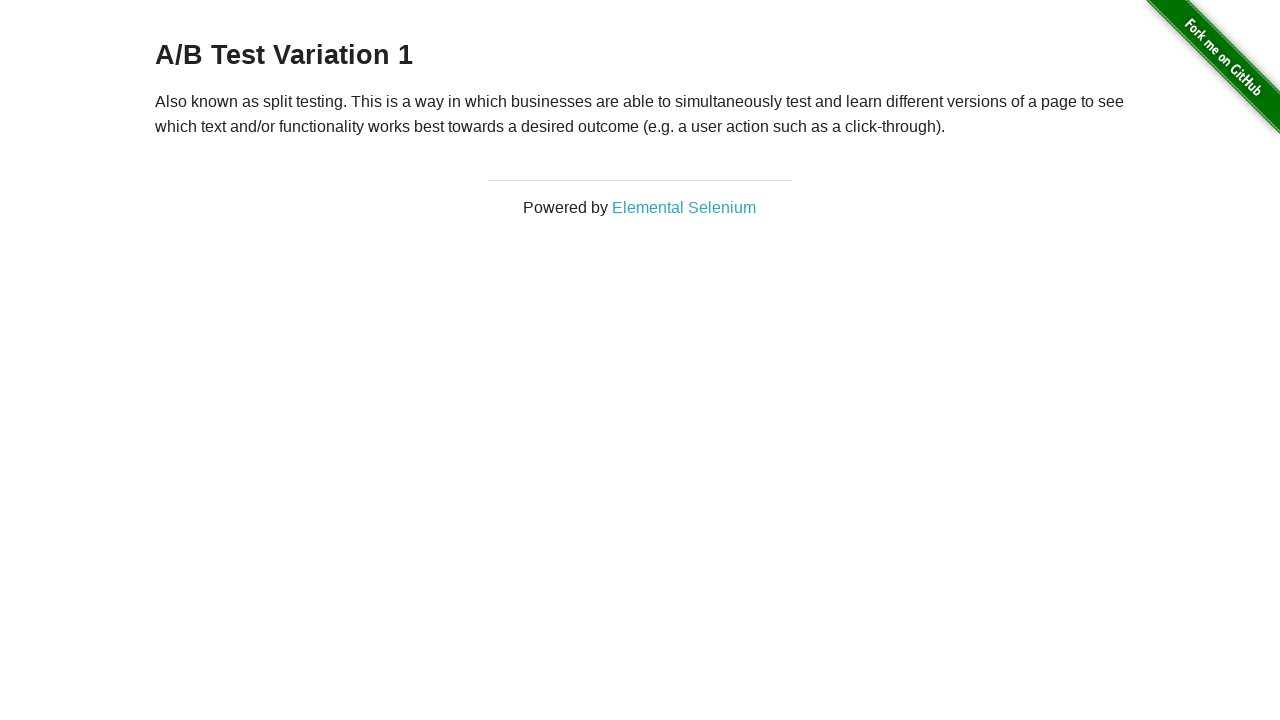

A/B Testing page loaded successfully
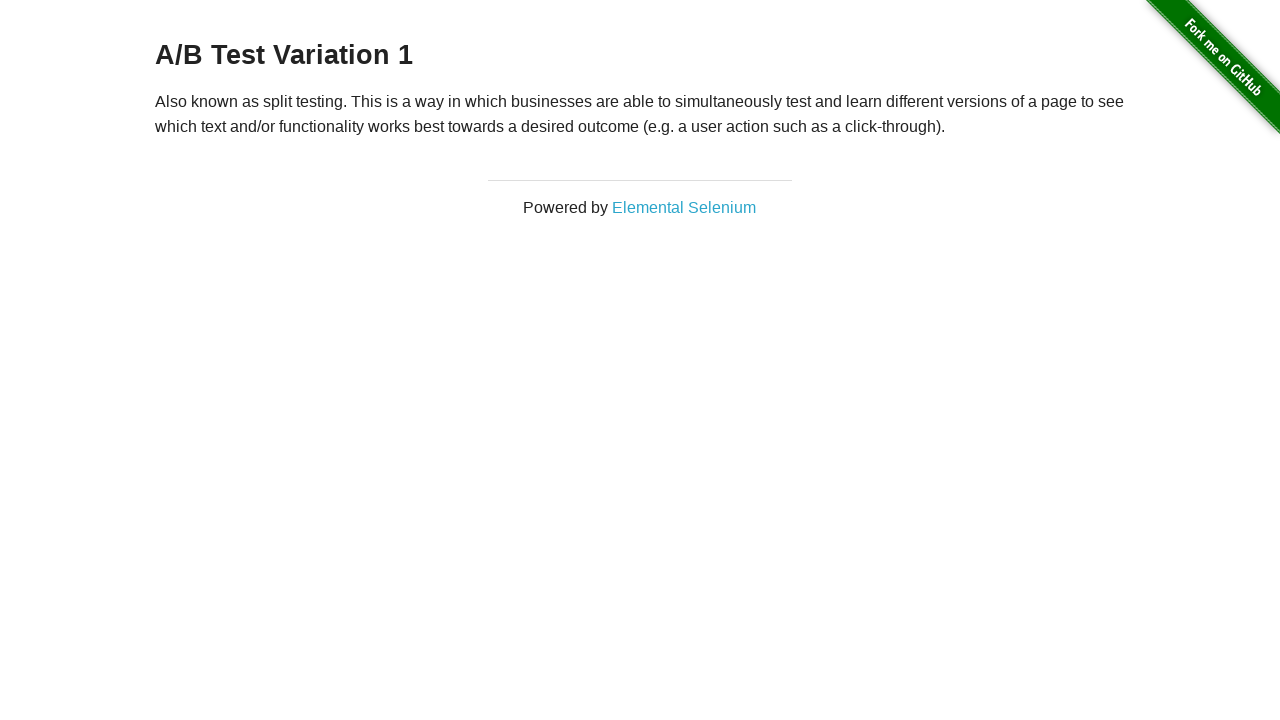

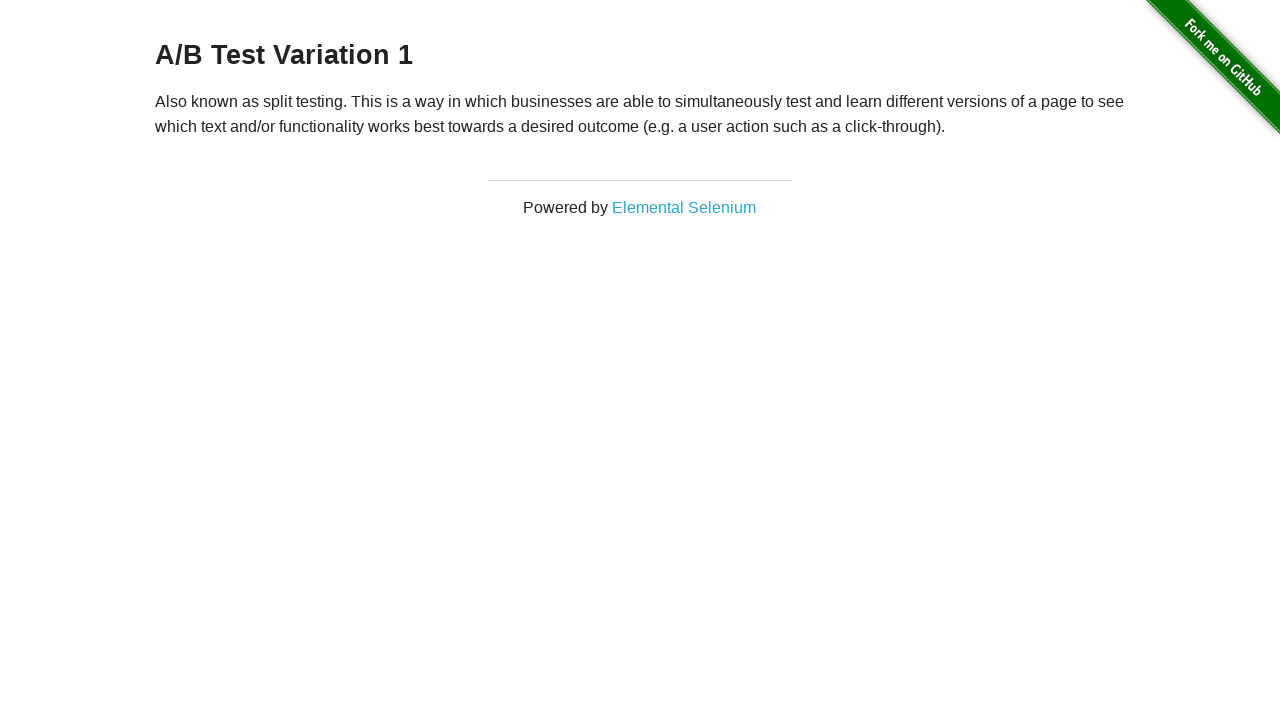